Tests getting element states by checking if buttons are enabled and messages are visible, then clicking Register and Sign in buttons based on their states

Starting URL: https://techglobal-training.com/frontend

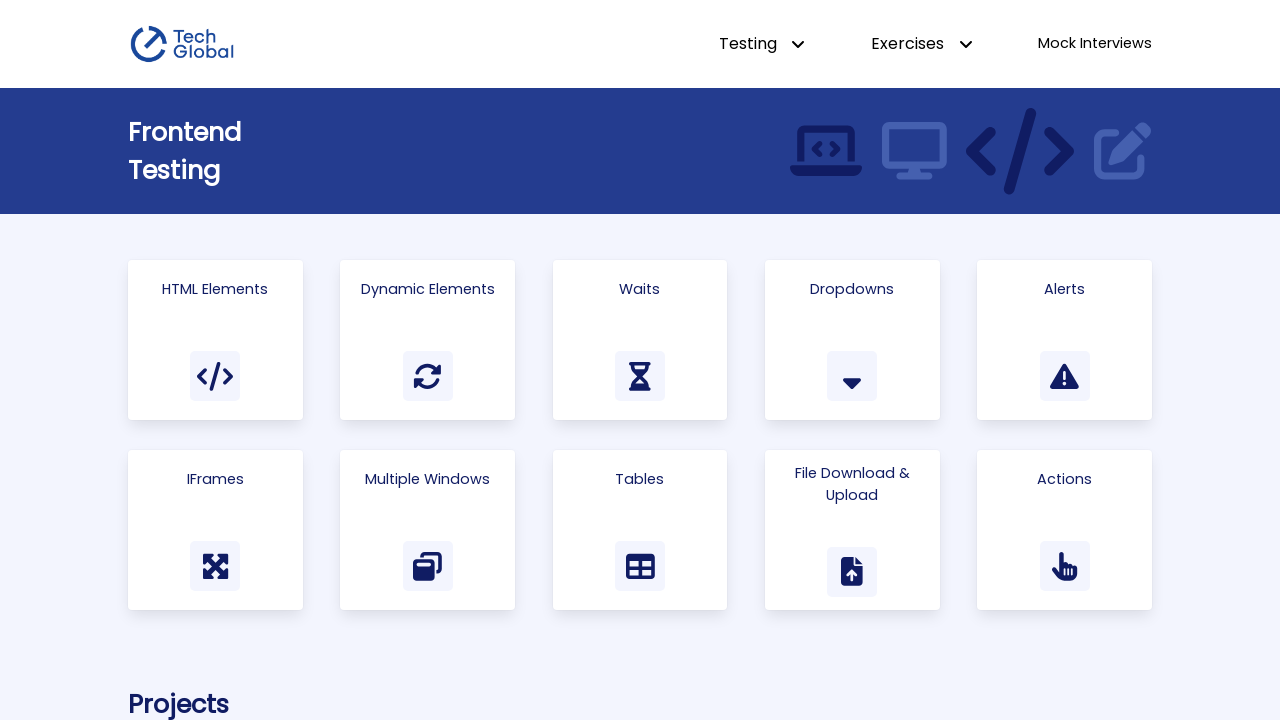

Clicked on 'Html Elements' link to navigate to test page at (215, 340) on a:has-text("Html Elements")
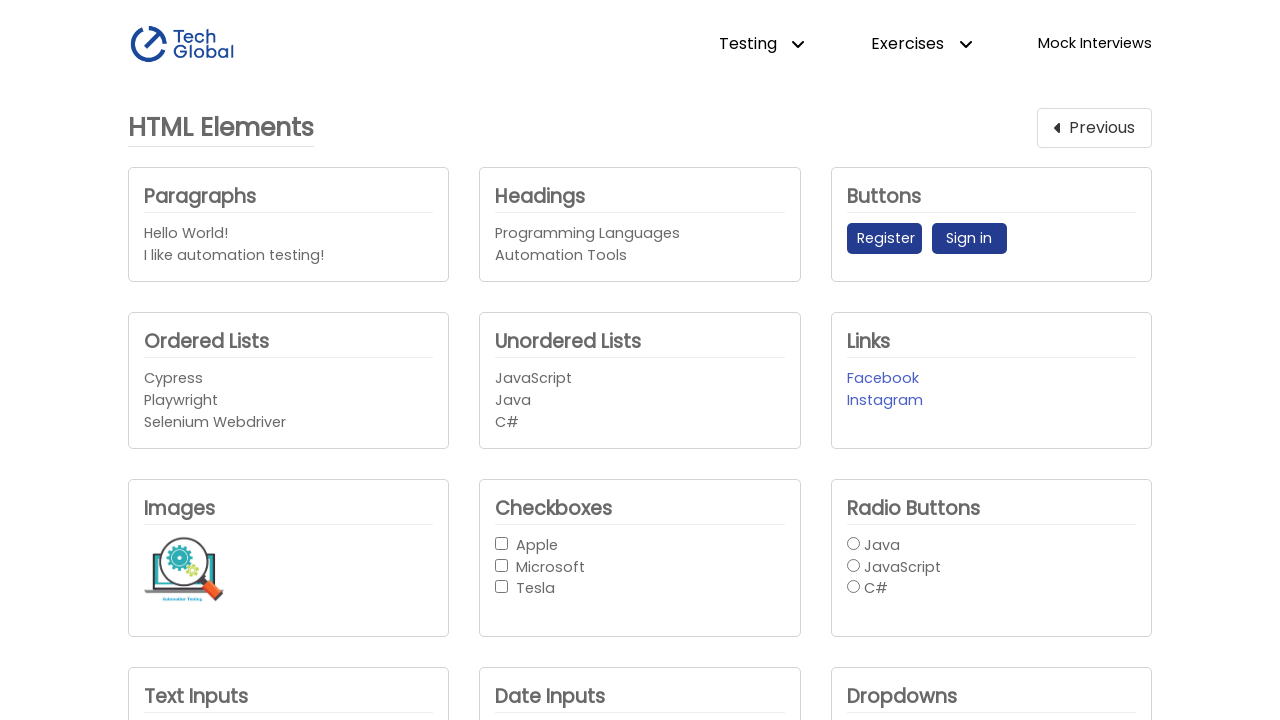

Located Register button element
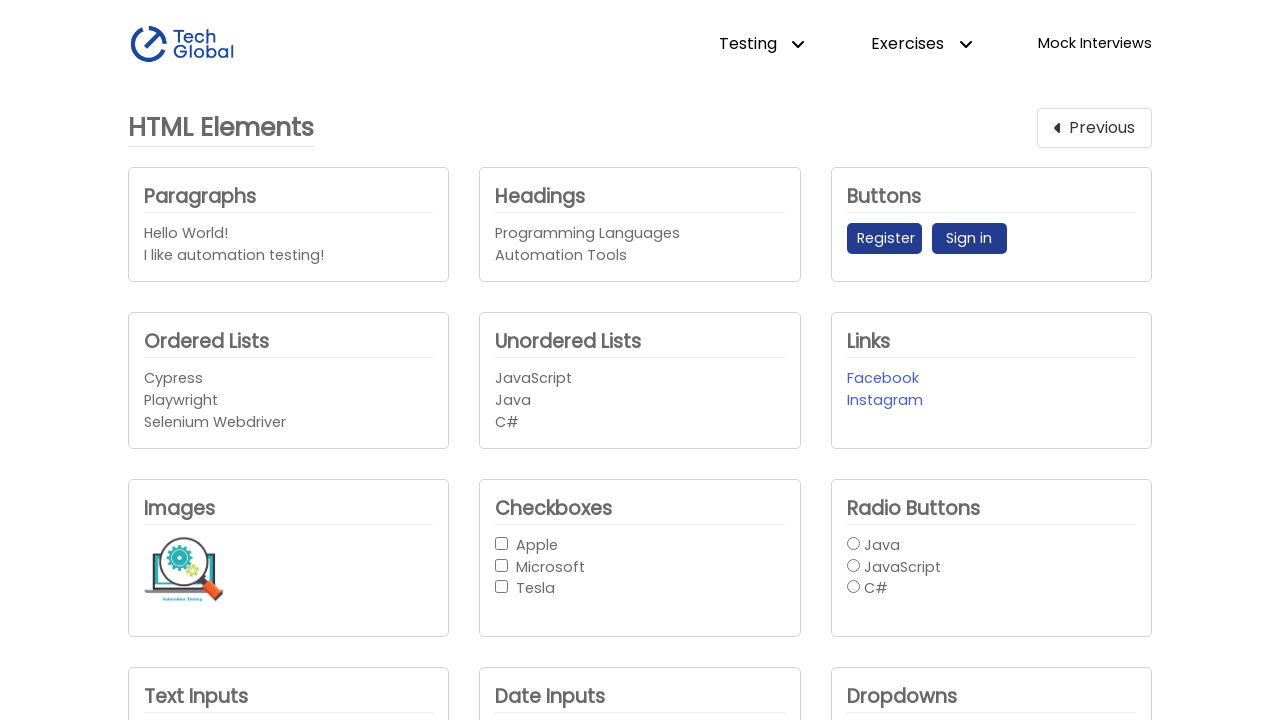

Located Sign in button element
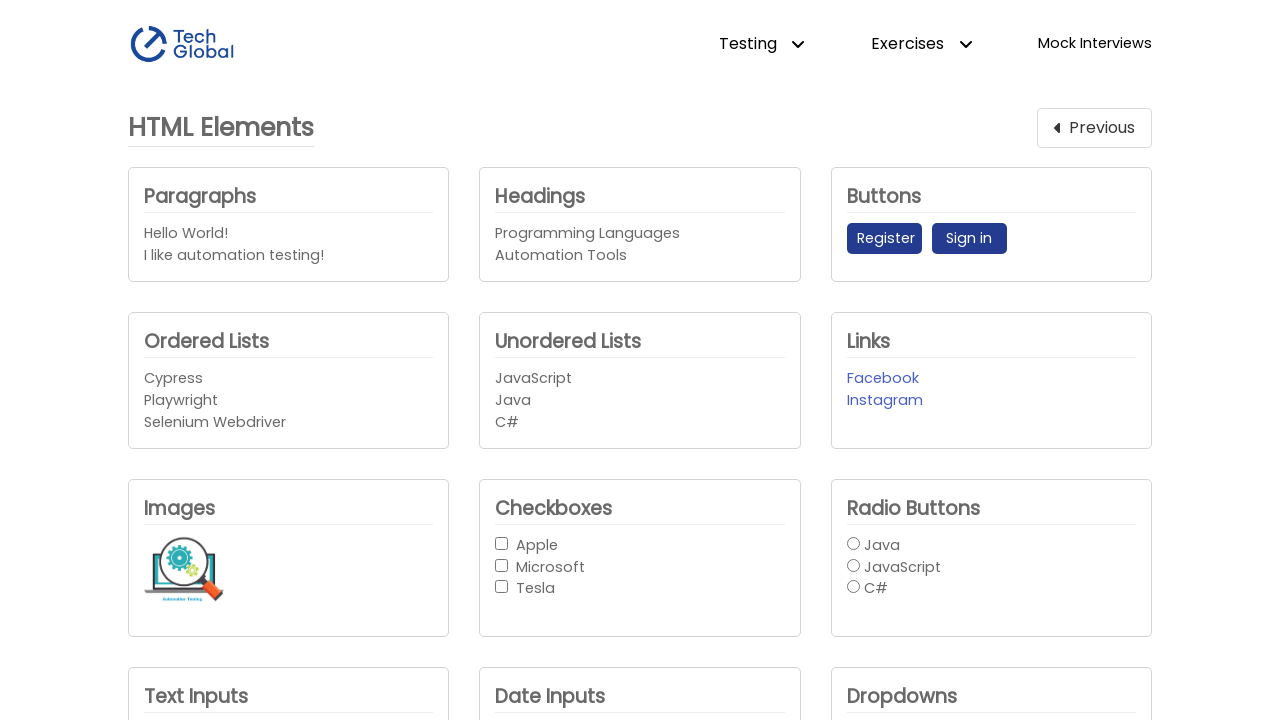

Located button message element
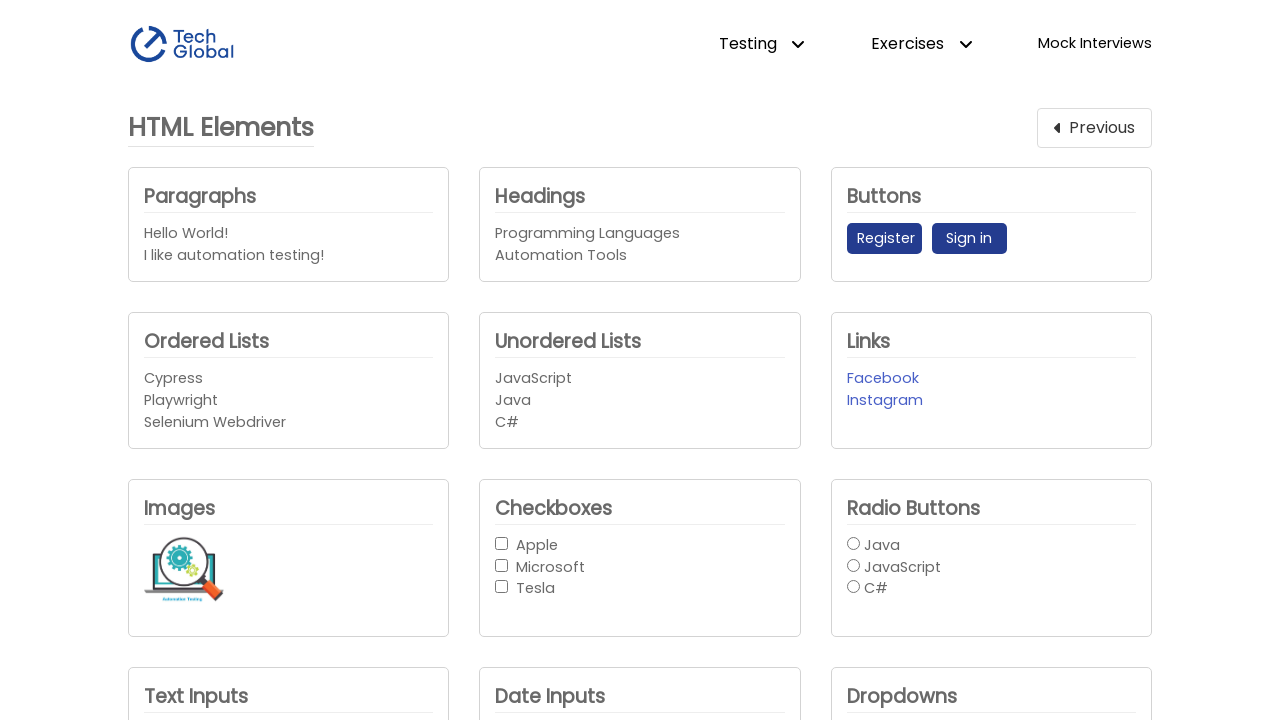

Checked Register button state: enabled
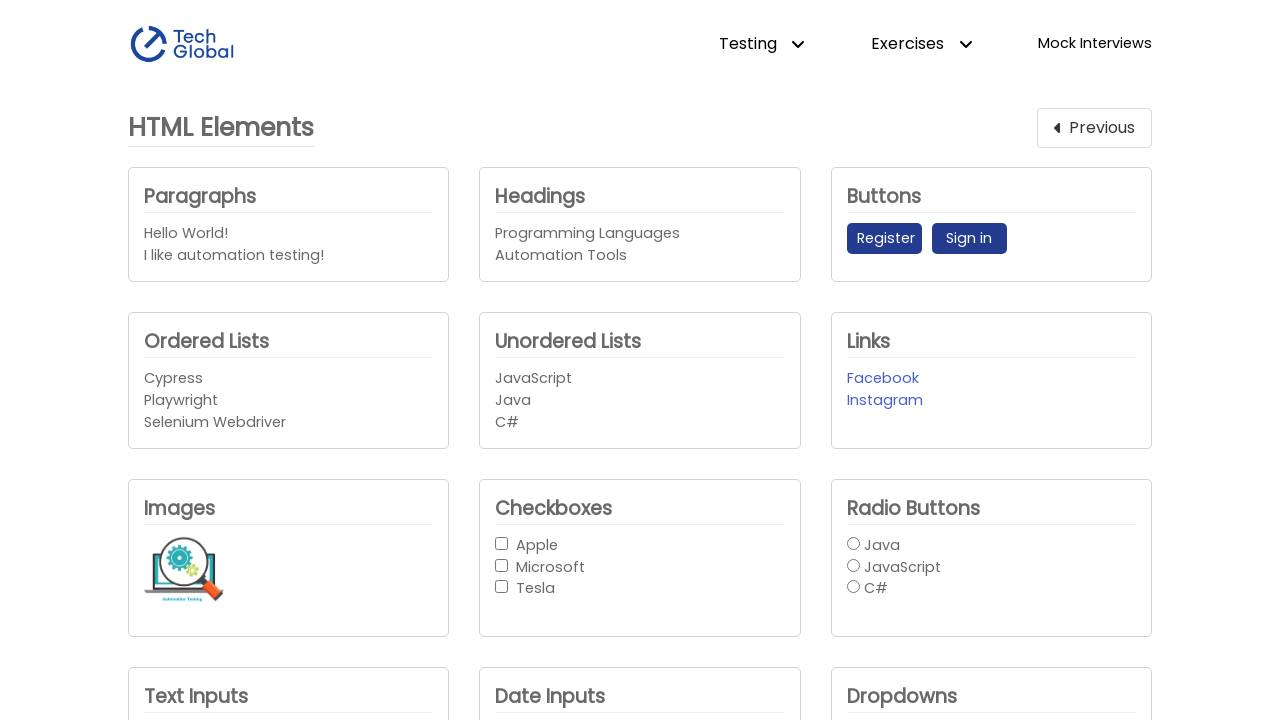

Checked button message visibility: hidden
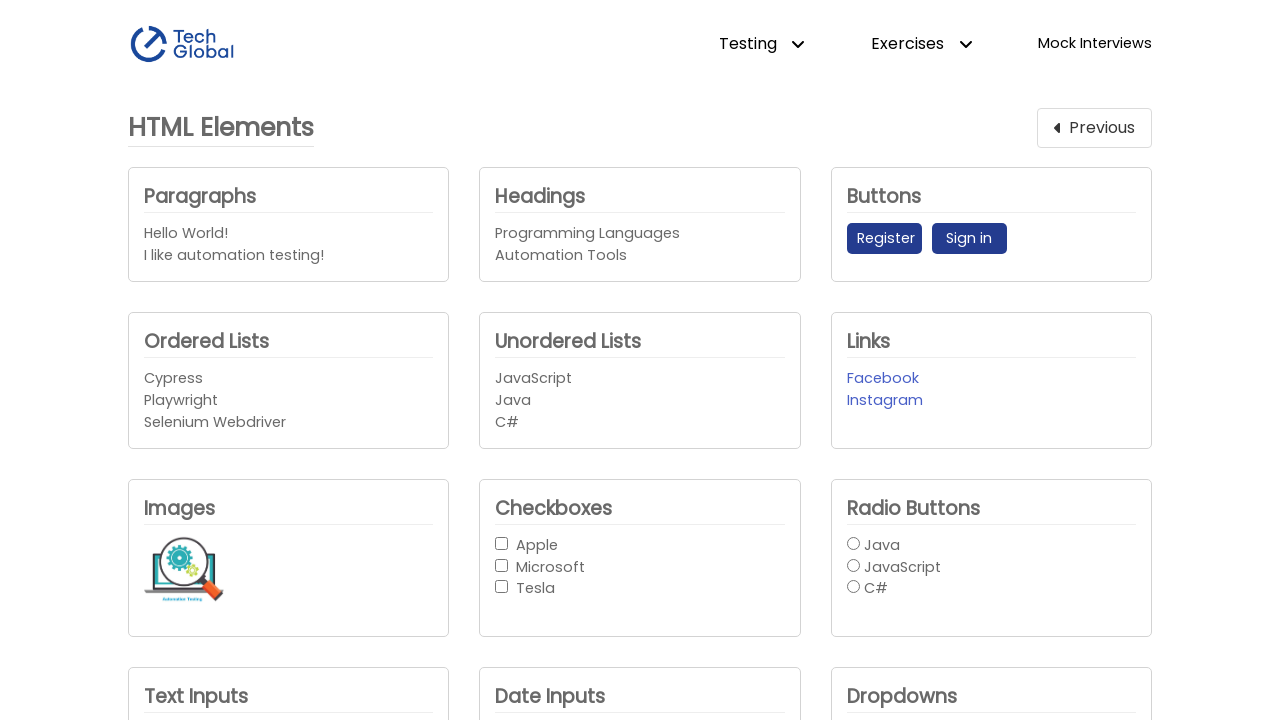

Clicked Register button (button was enabled) at (884, 239) on internal:role=button[name="Register"i]
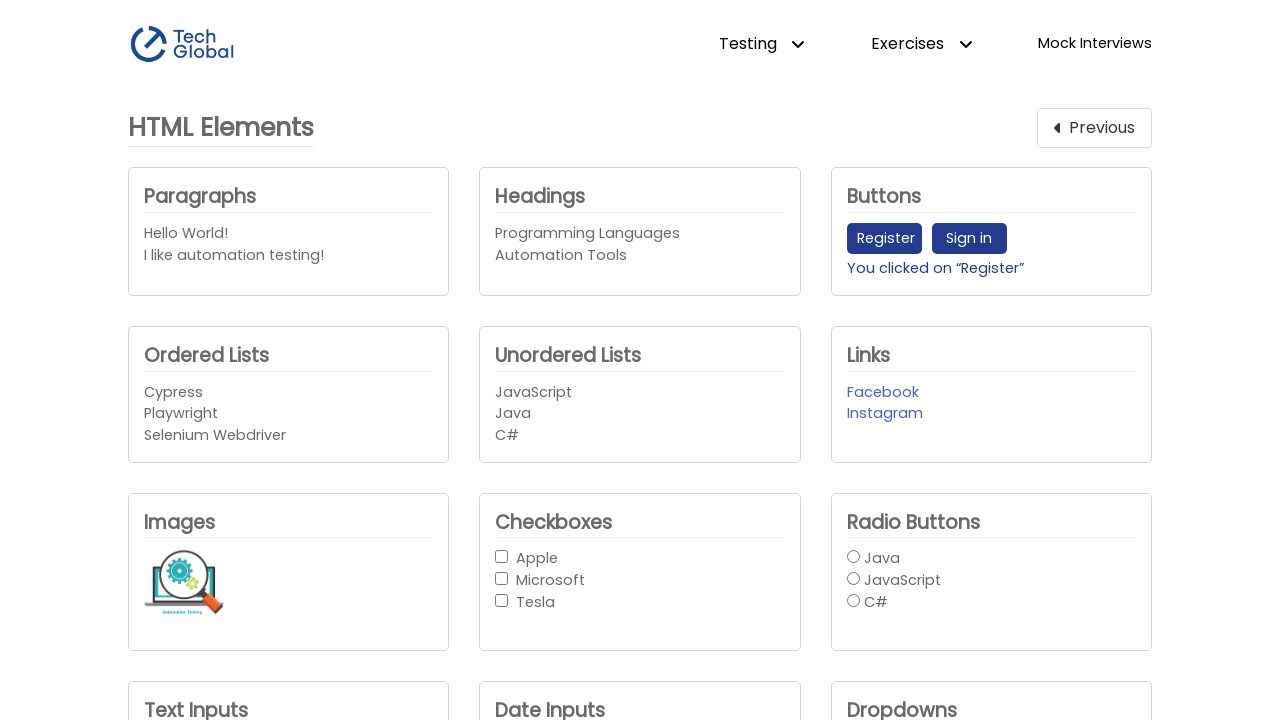

Clicked Register button (message was not visible) at (884, 239) on internal:role=button[name="Register"i]
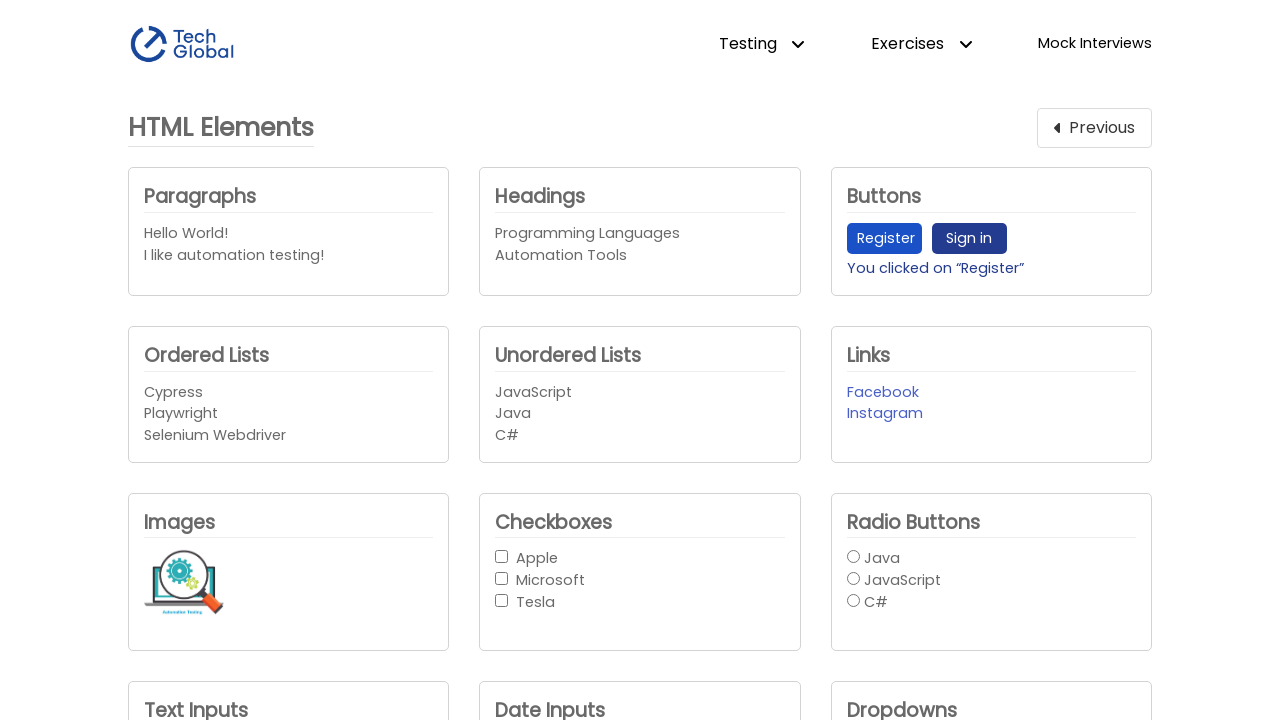

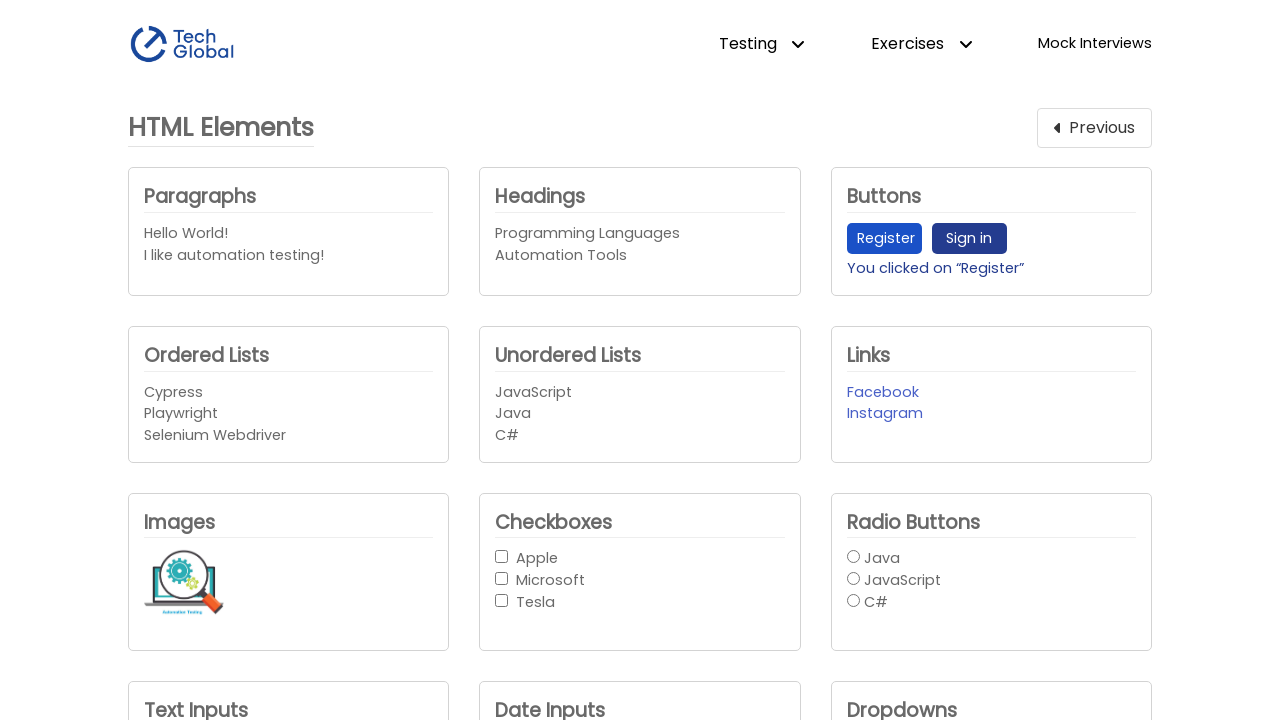